Tests that the currently applied filter is highlighted with the selected class.

Starting URL: https://demo.playwright.dev/todomvc

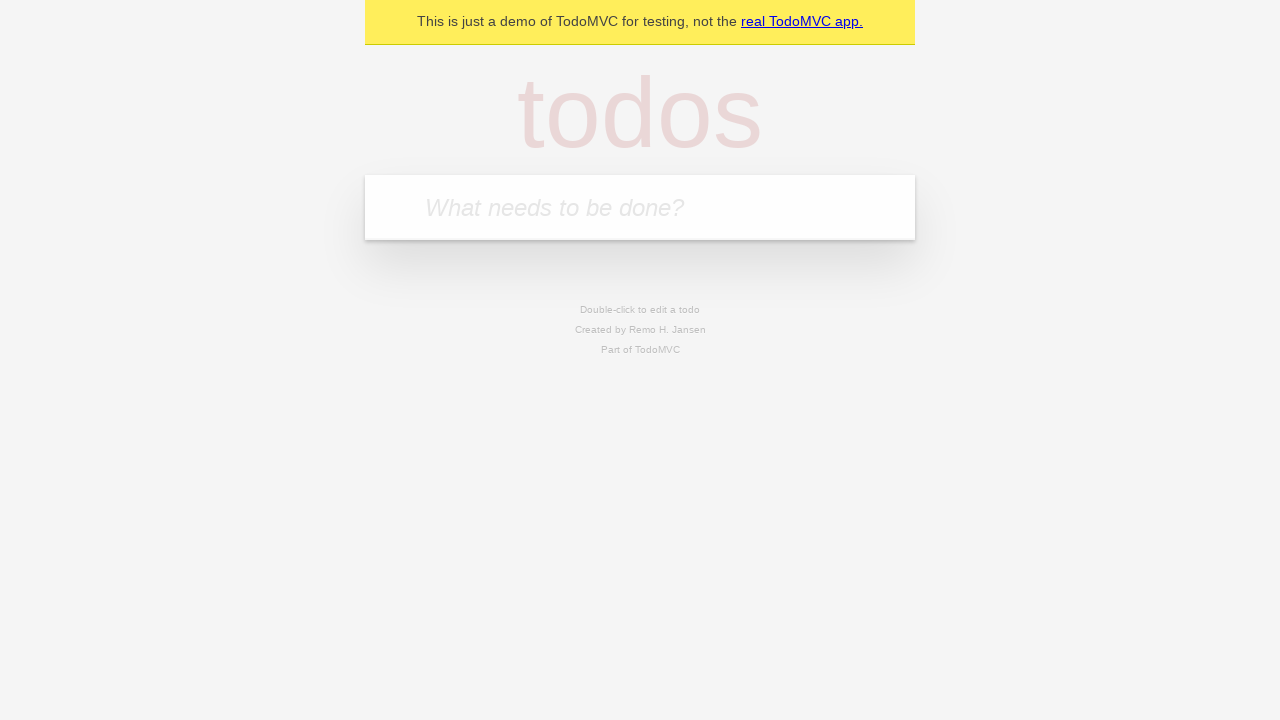

Filled first todo input with 'buy some cheese' on internal:attr=[placeholder="What needs to be done?"i]
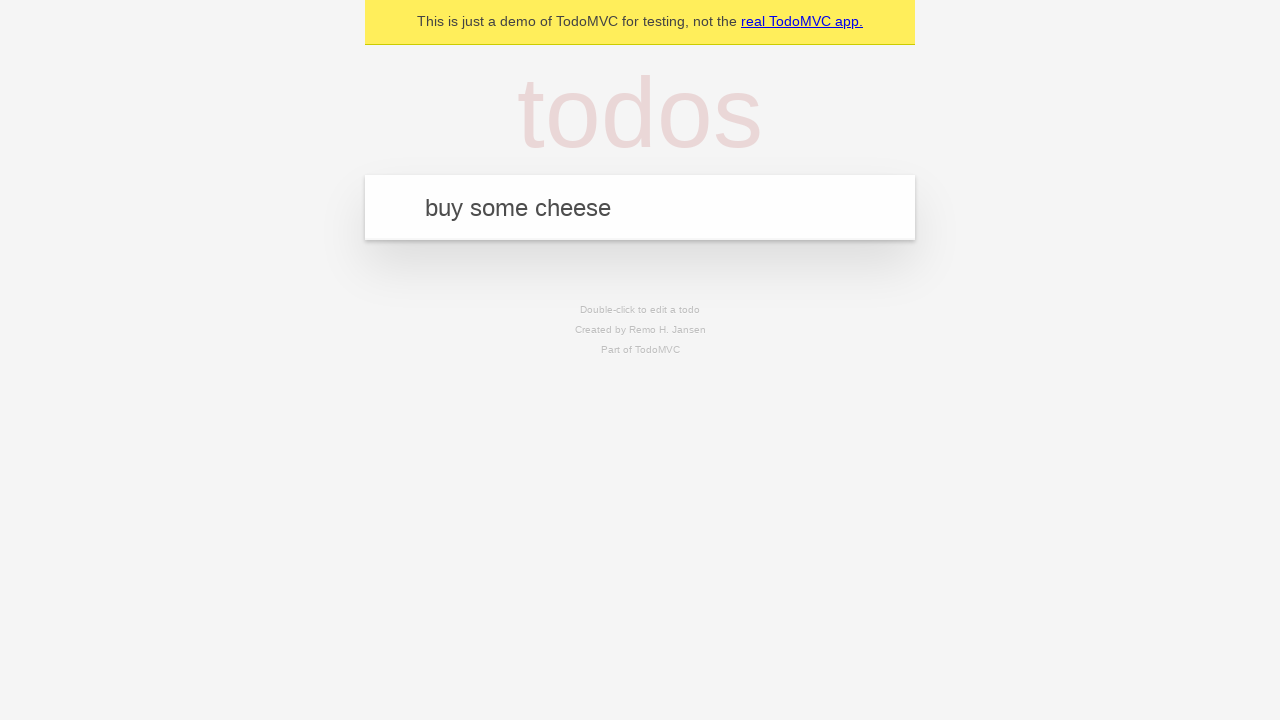

Pressed Enter to create first todo on internal:attr=[placeholder="What needs to be done?"i]
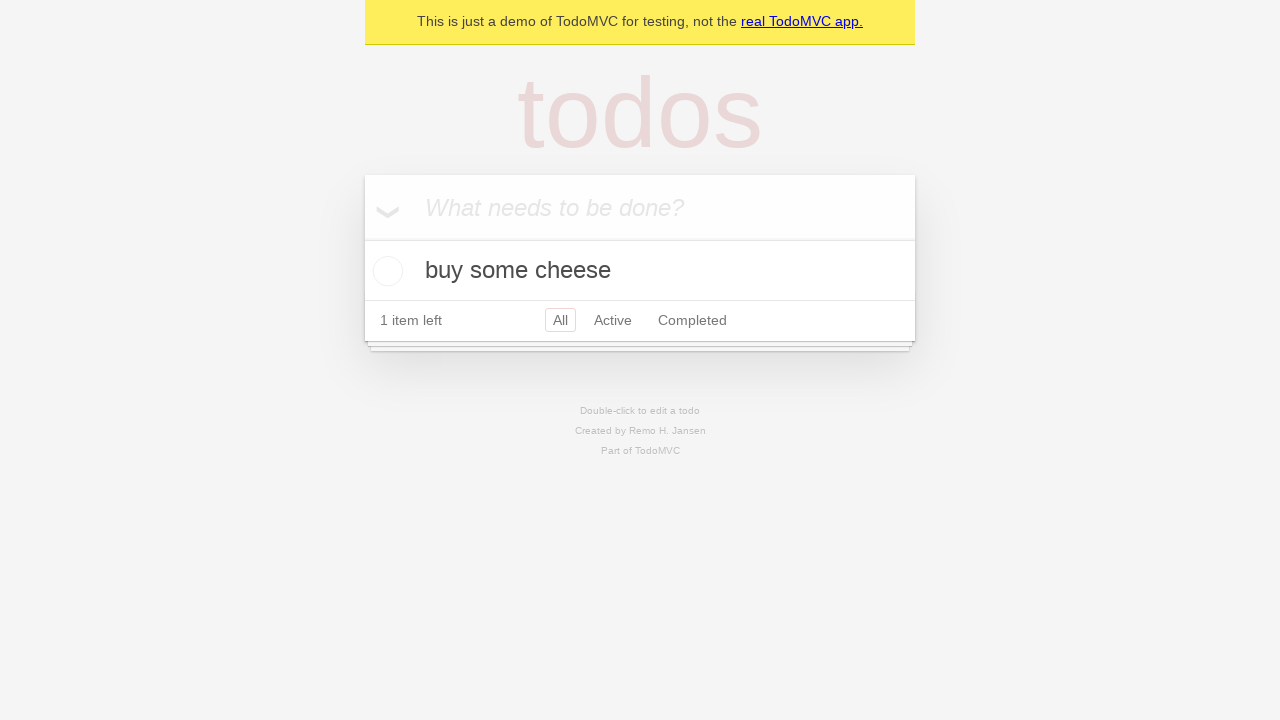

Filled second todo input with 'feed the cat' on internal:attr=[placeholder="What needs to be done?"i]
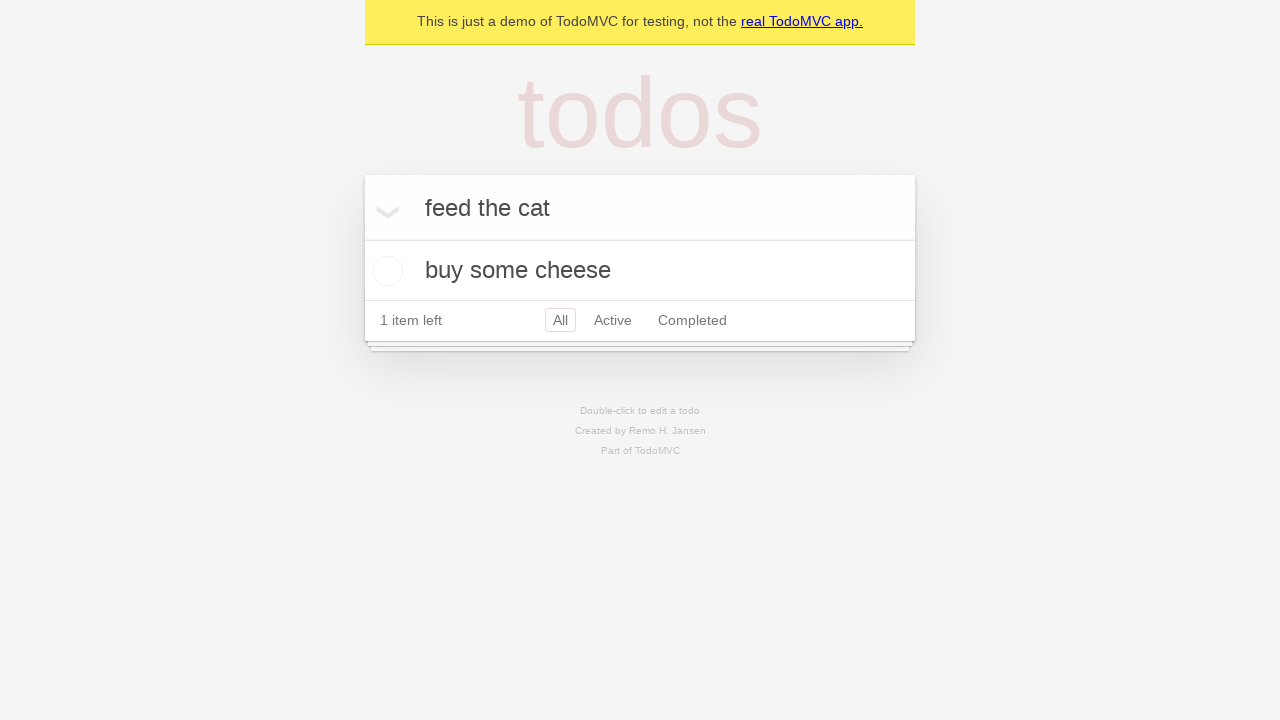

Pressed Enter to create second todo on internal:attr=[placeholder="What needs to be done?"i]
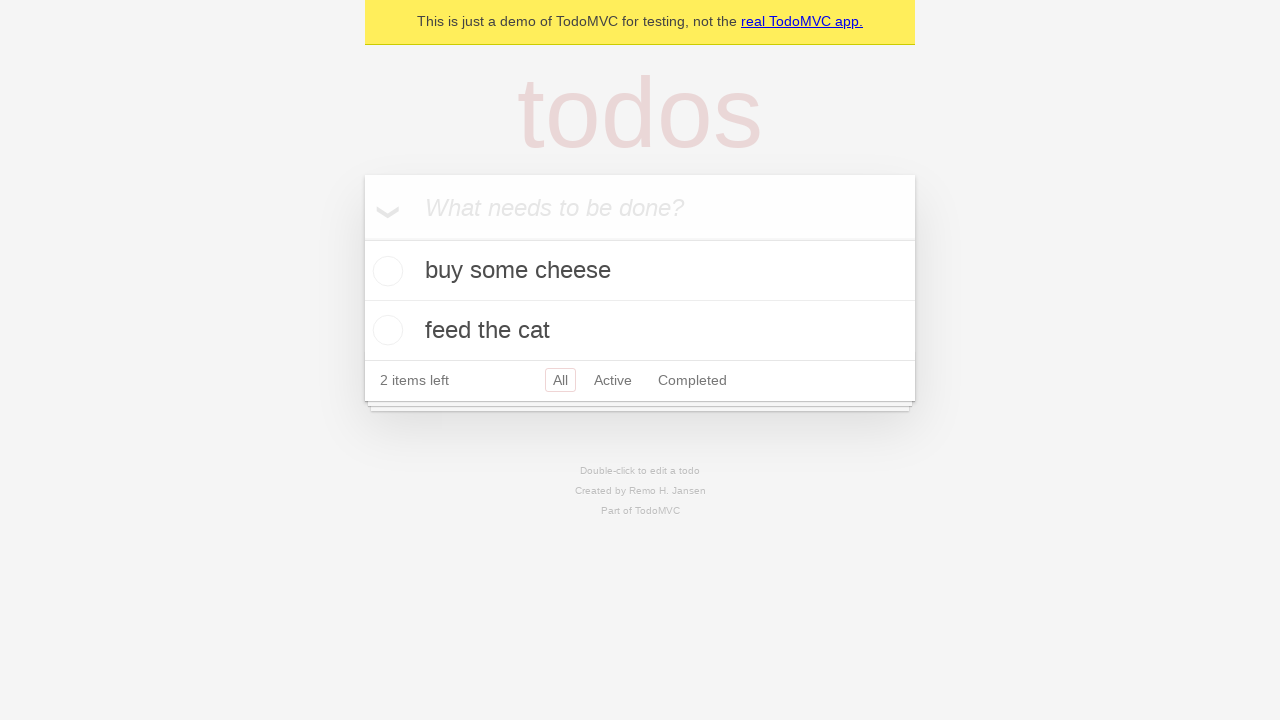

Filled third todo input with 'book a doctors appointment' on internal:attr=[placeholder="What needs to be done?"i]
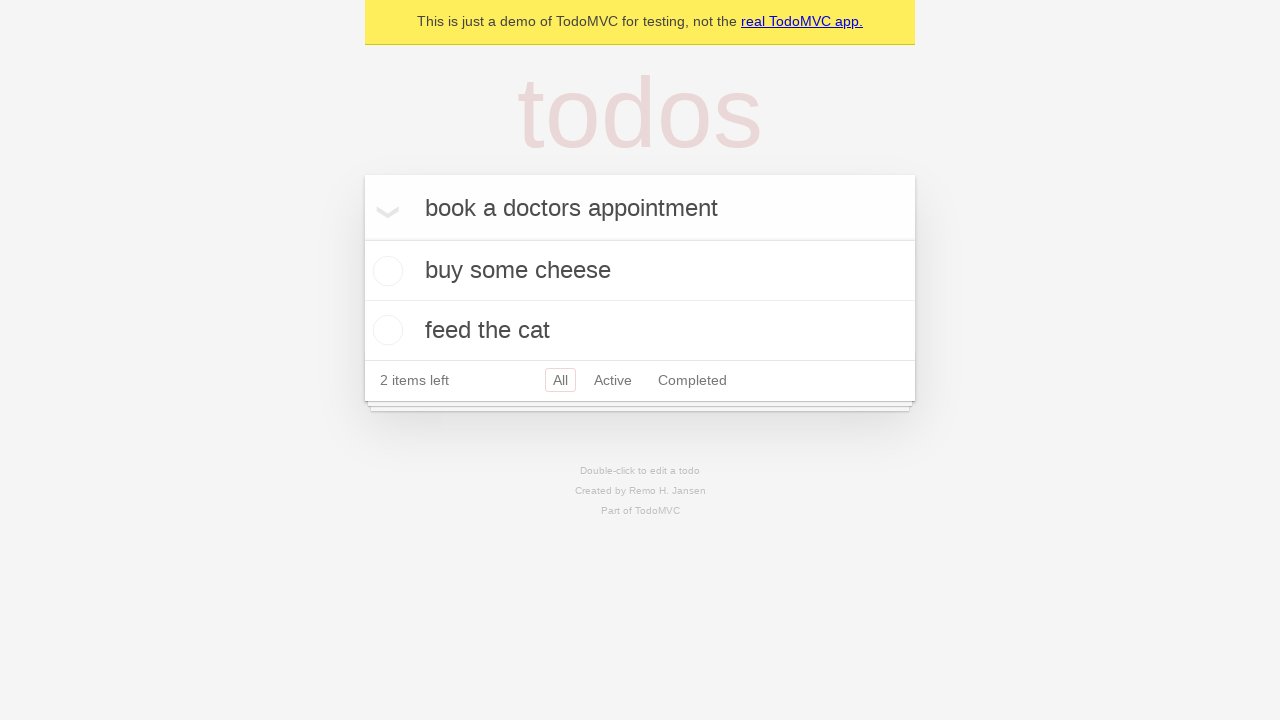

Pressed Enter to create third todo on internal:attr=[placeholder="What needs to be done?"i]
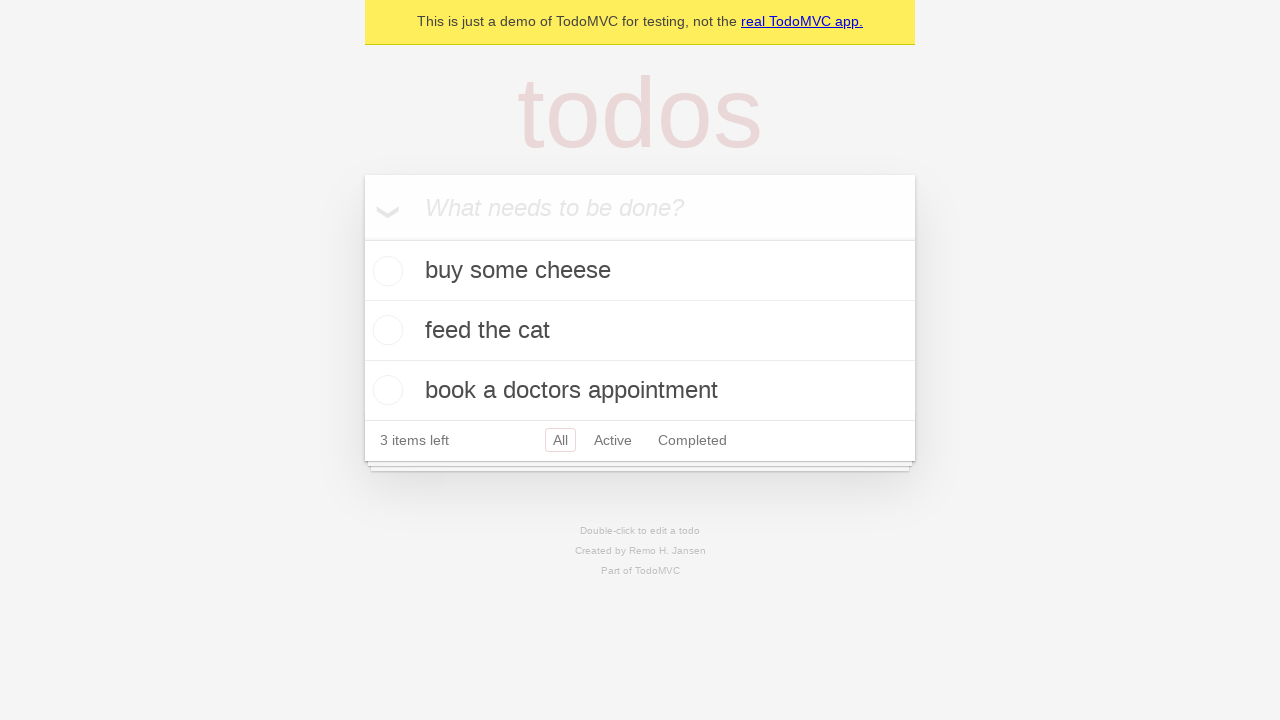

Waited for all three todos to be created
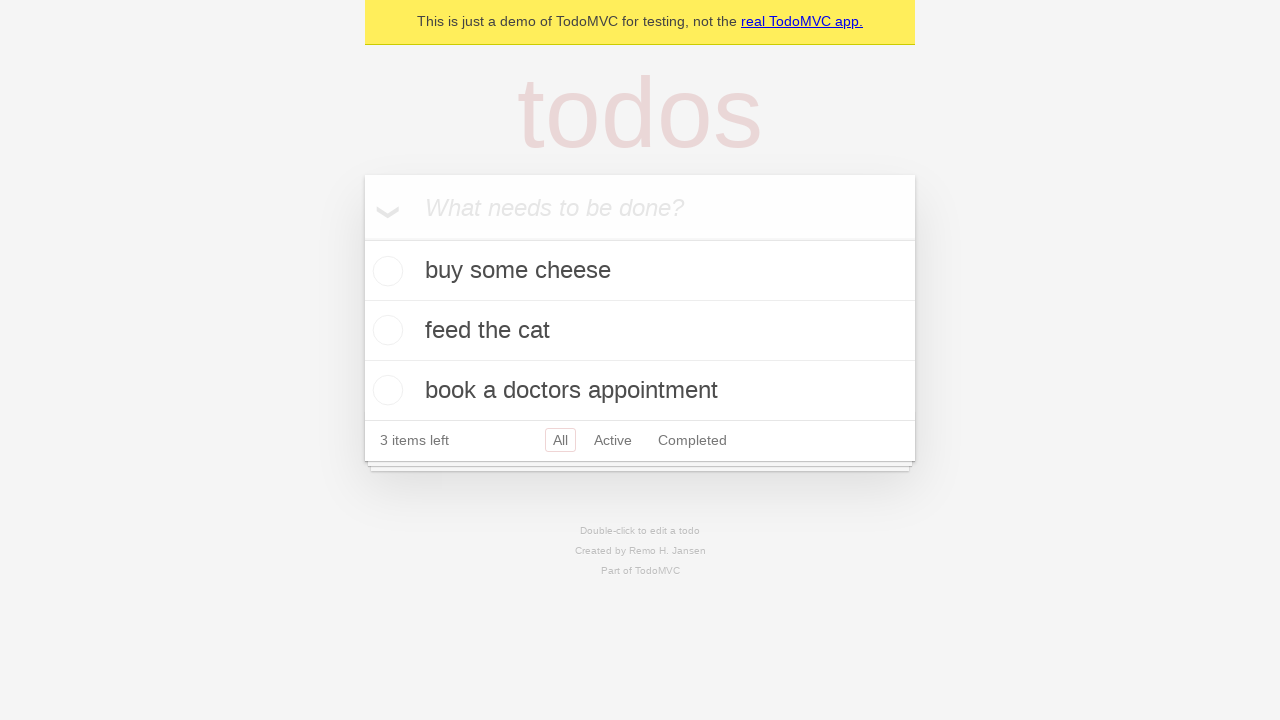

Created locators for Active and Completed filter links
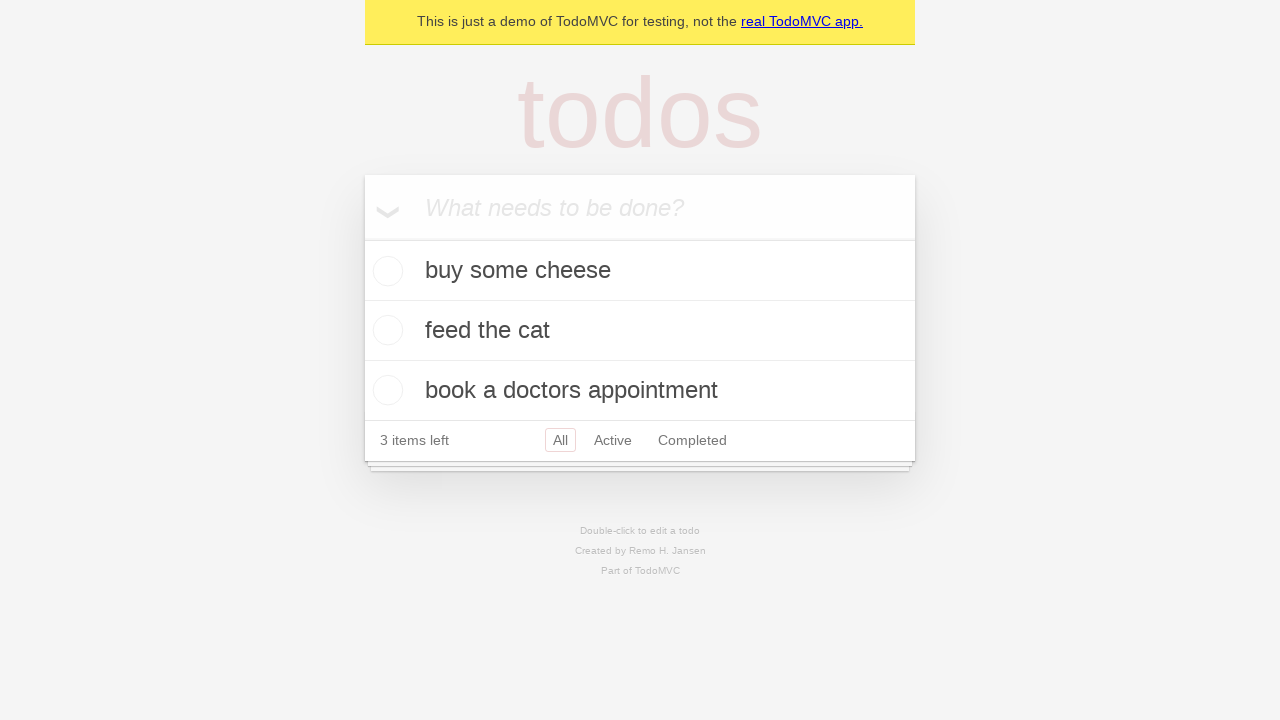

Clicked Active filter link at (613, 440) on internal:role=link[name="Active"i]
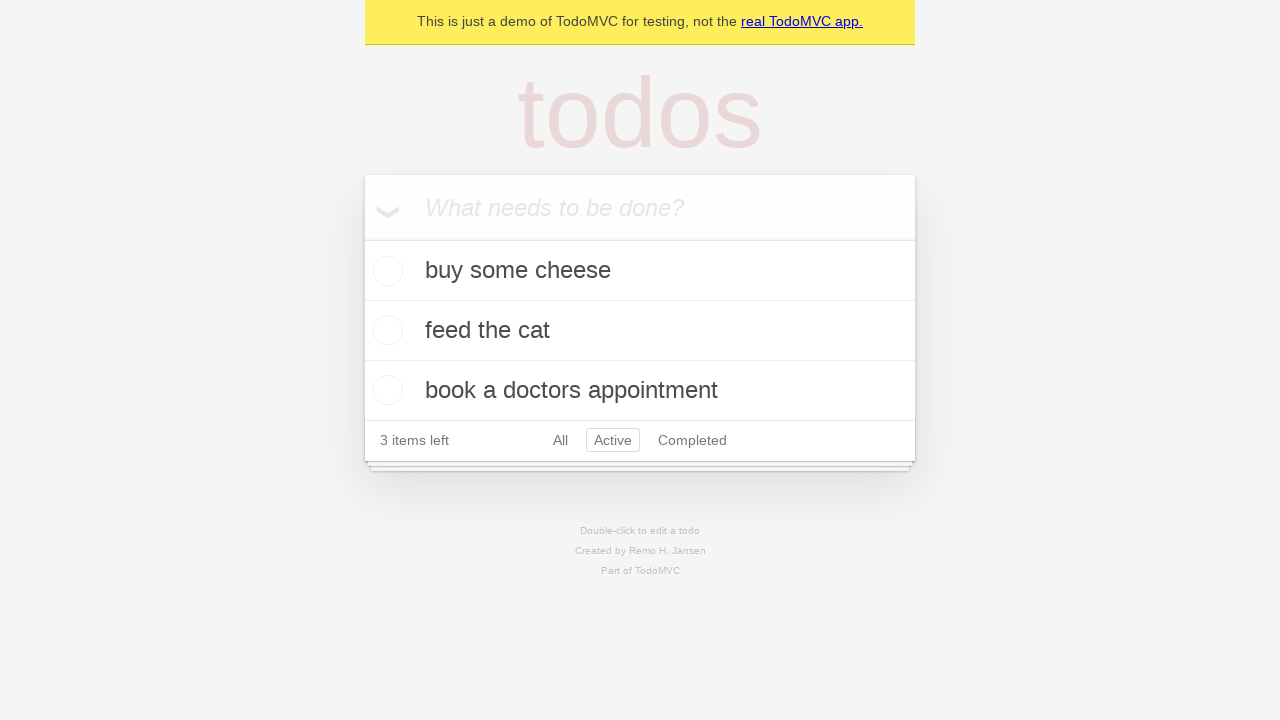

Clicked Completed filter link to verify it highlights with selected class at (692, 440) on internal:role=link[name="Completed"i]
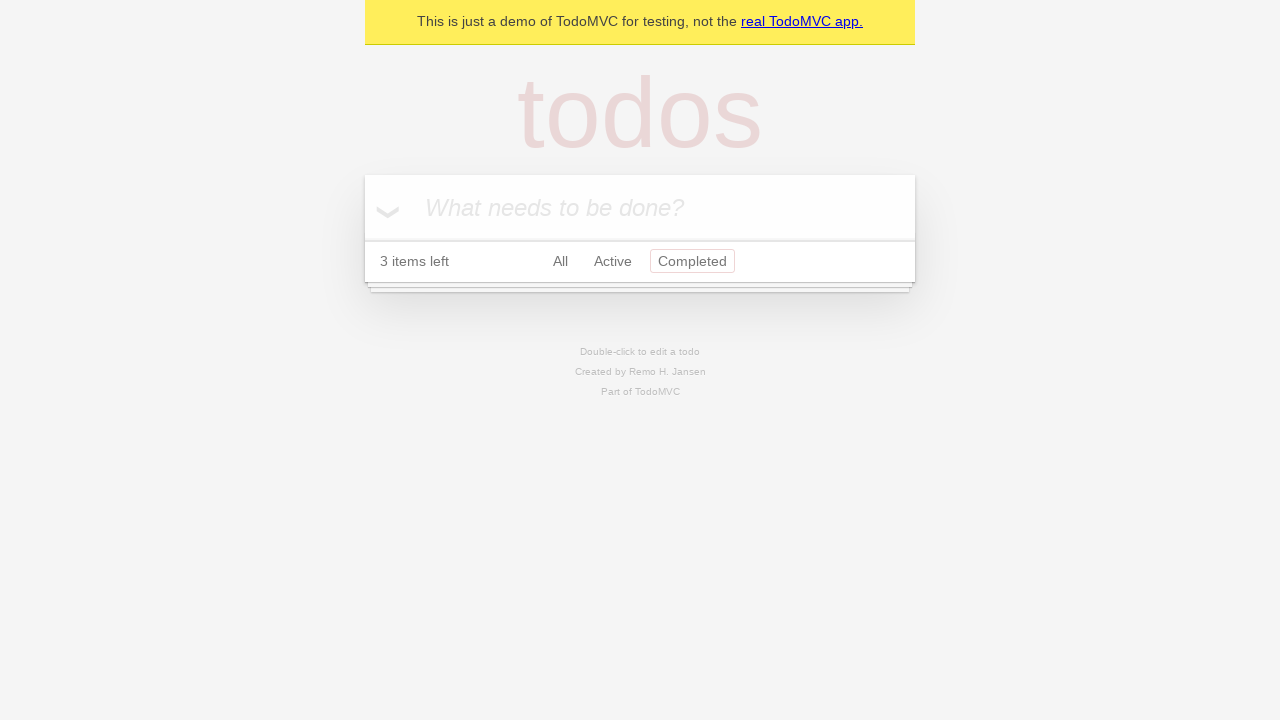

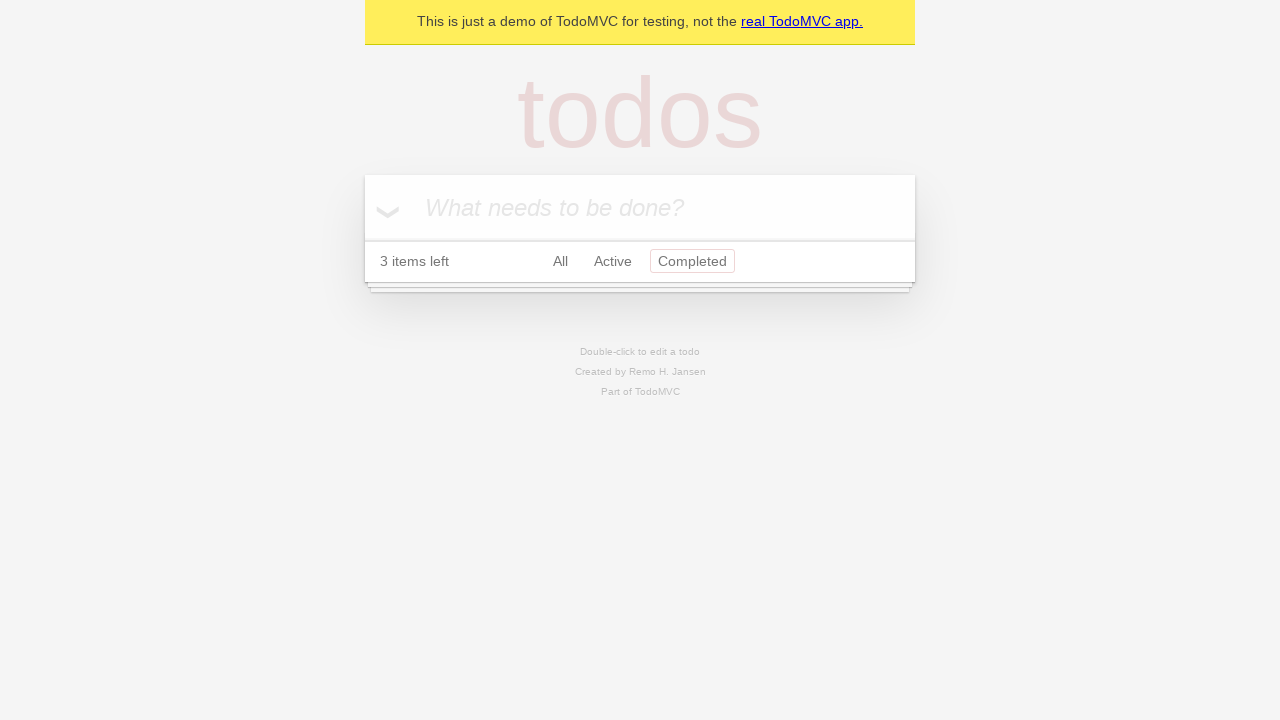